Tests mouse hover functionality by hovering over a menu item to reveal submenu options.

Starting URL: https://demoqa.com/menu

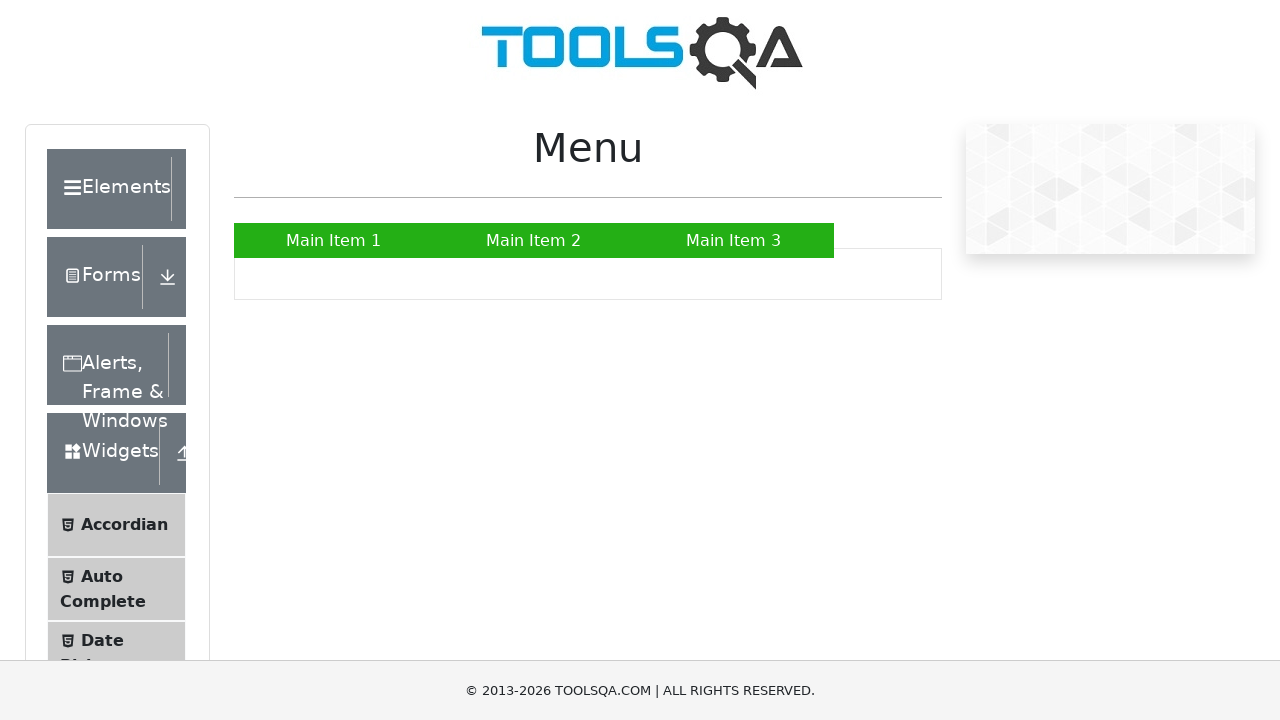

Hovered over 'Main Item 2' menu item at (534, 240) on text=Main Item 2
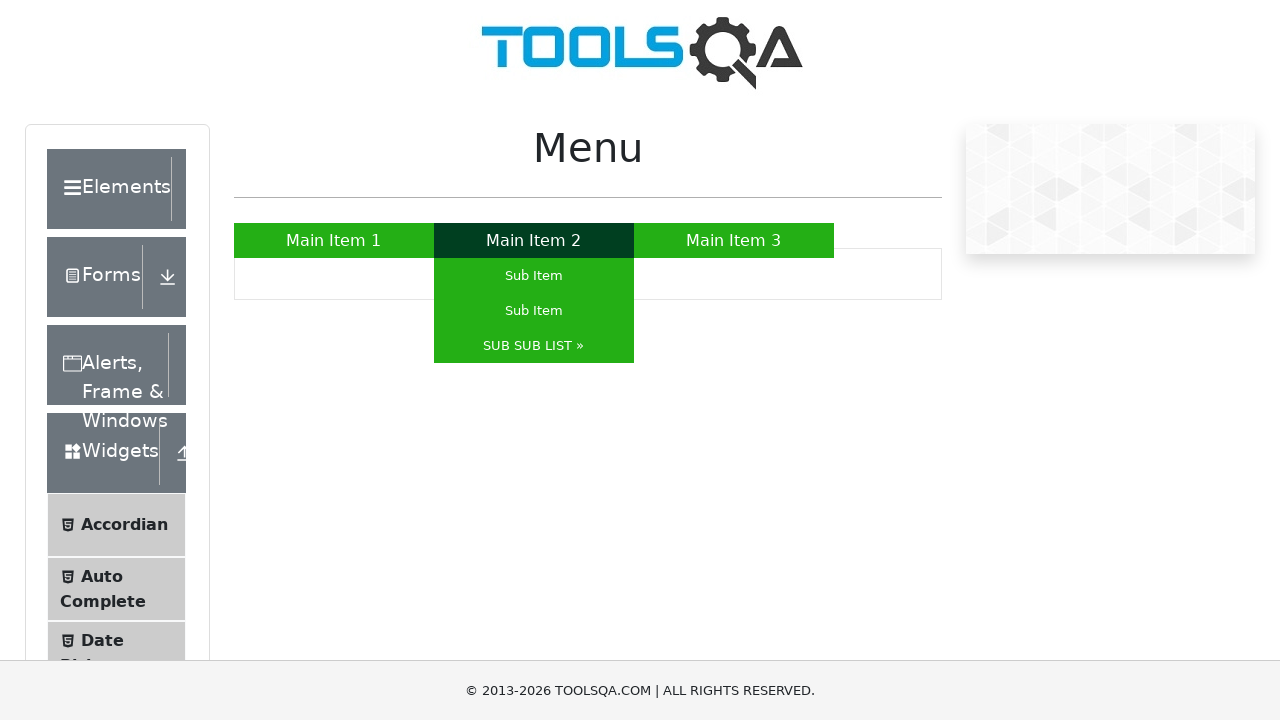

Waited 1 second to observe hover effect and submenu reveal
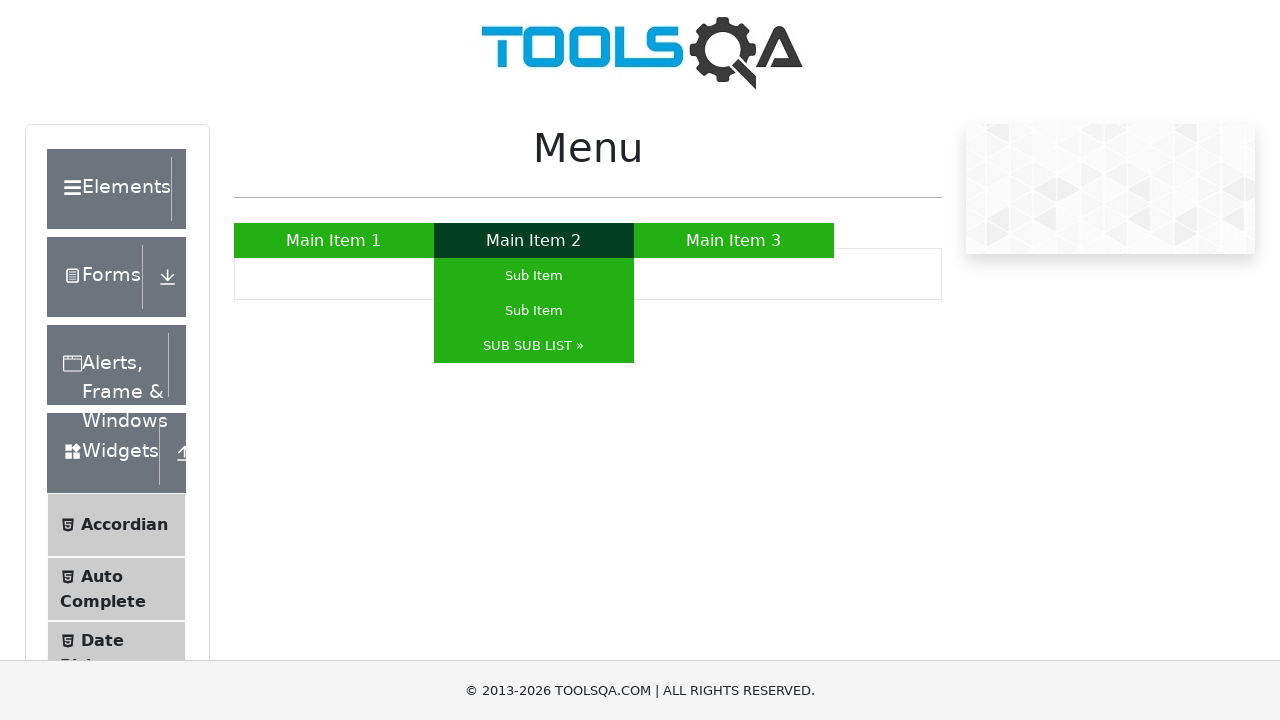

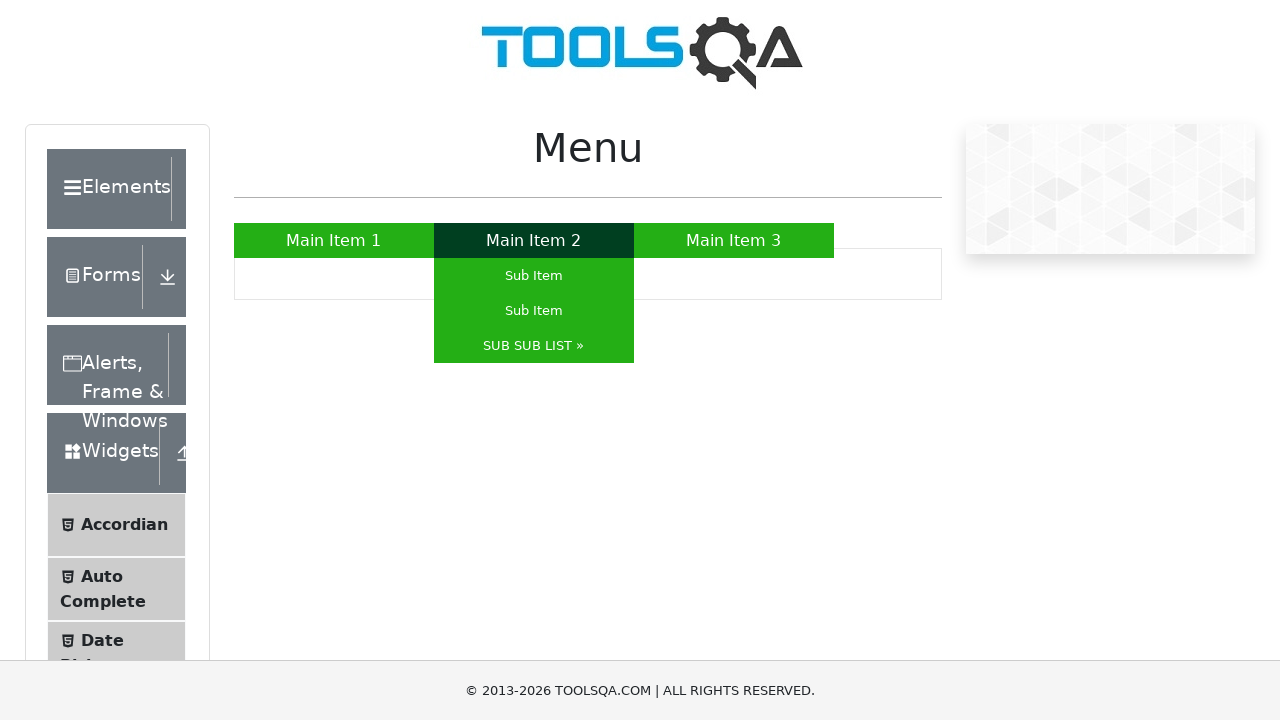